Tests relative locators functionality by interacting with form elements based on their relative positions to other elements

Starting URL: https://rahulshettyacademy.com/angularpractice/

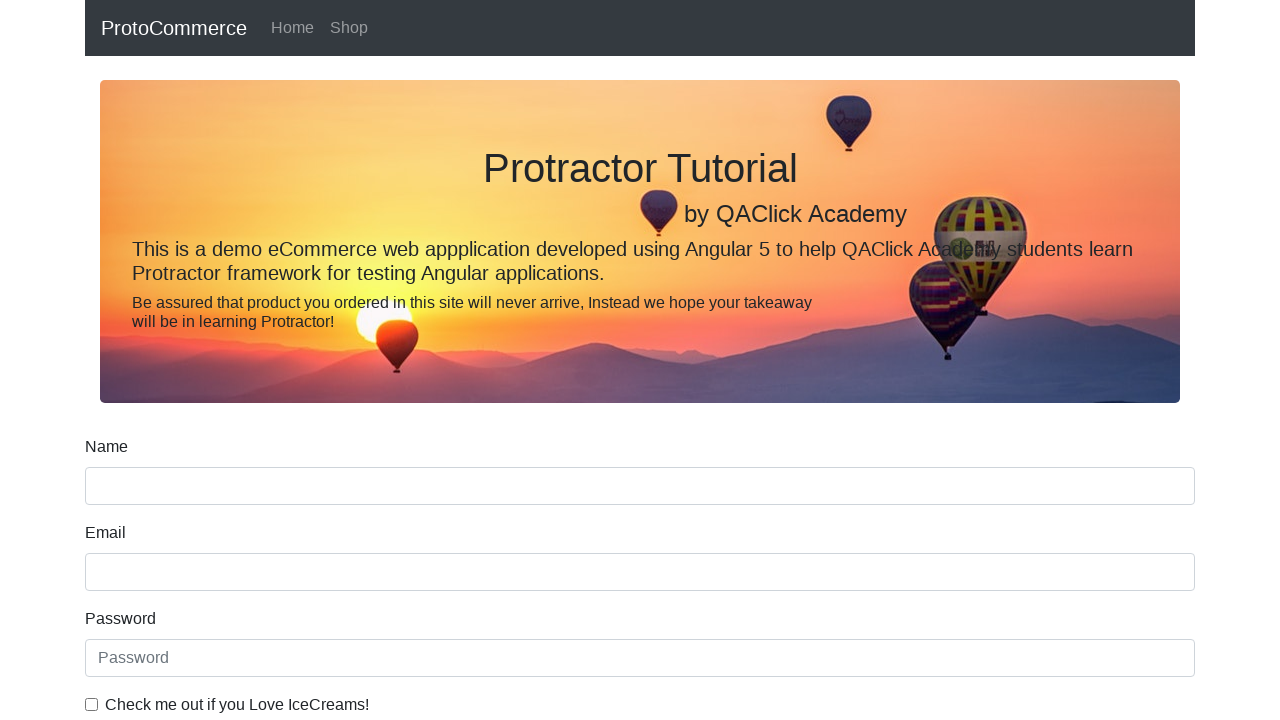

Located name input field using XPath
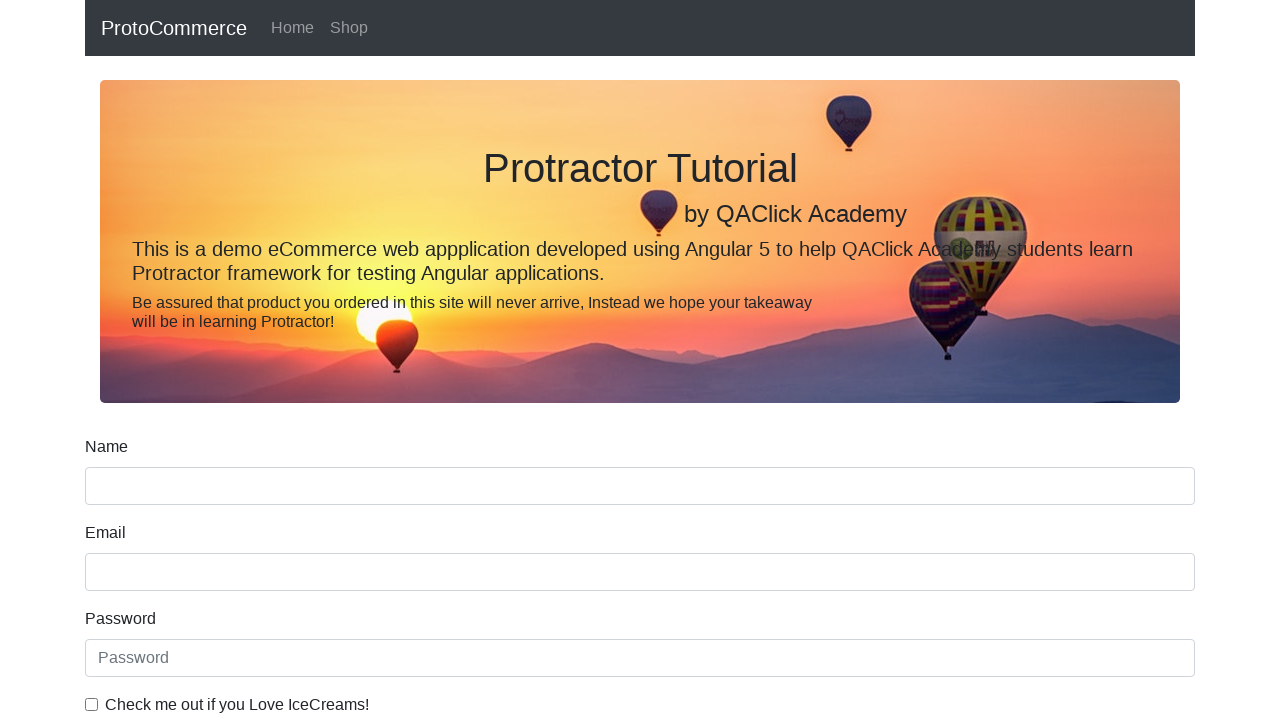

Located label above name input field using relative locator
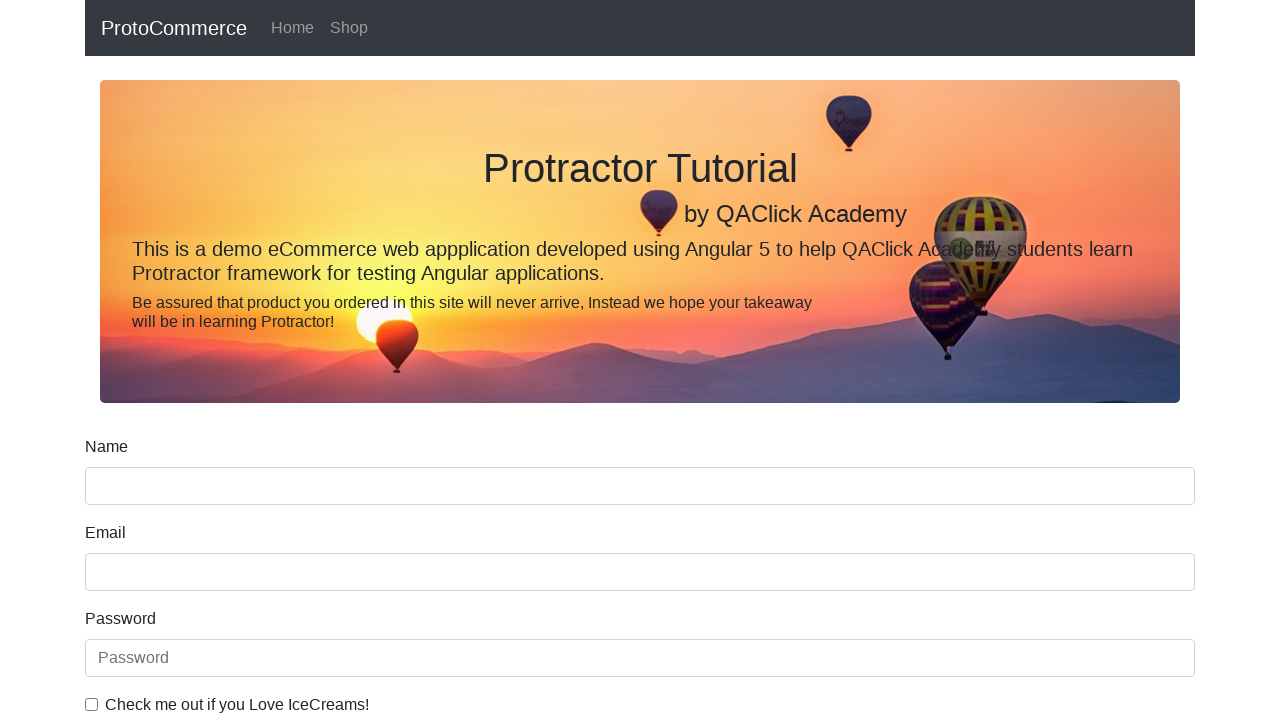

Located date of birth label using XPath
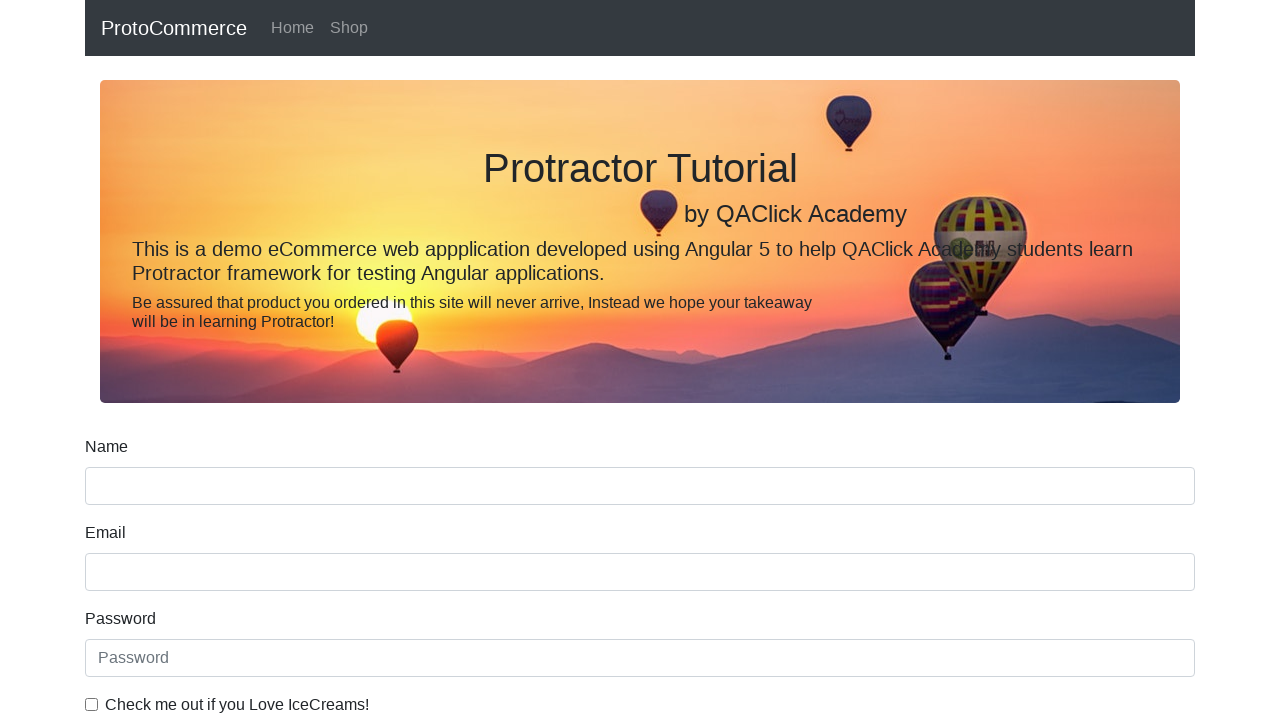

Clicked date of birth input field below the label at (640, 412) on xpath=//label[@for='dateofBirth']/following-sibling::input[1]
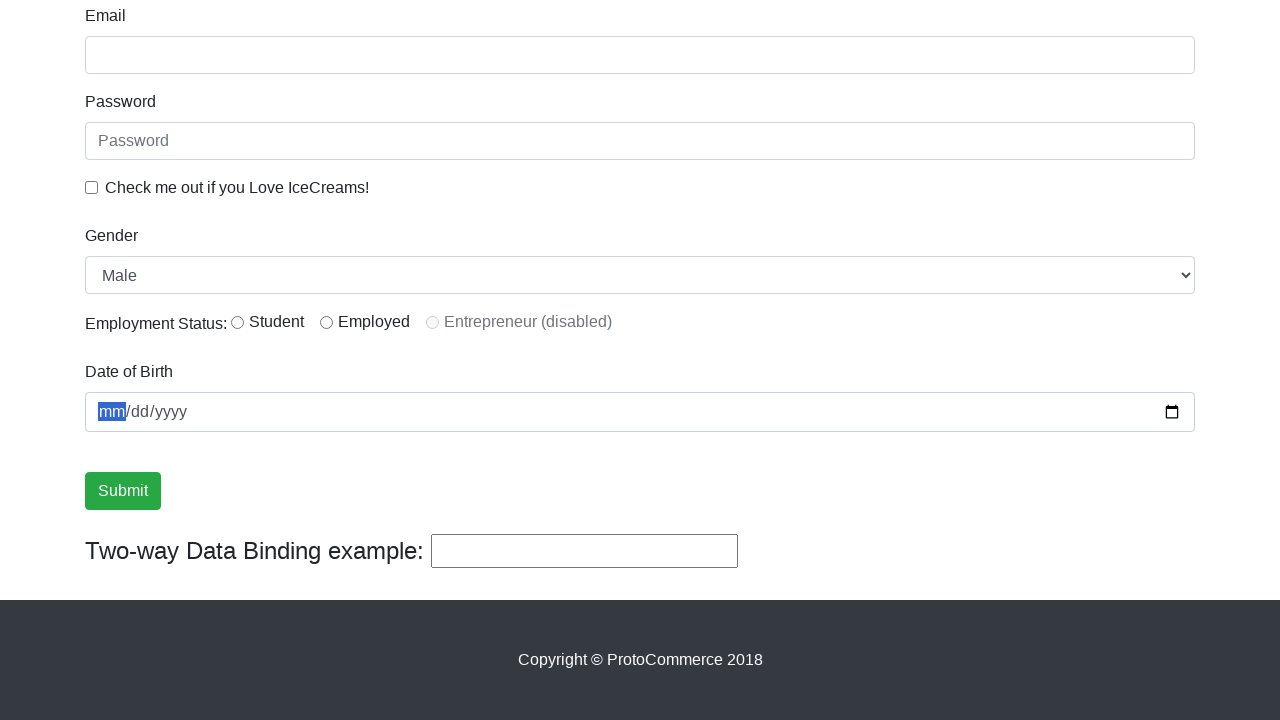

Located checkbox label using XPath
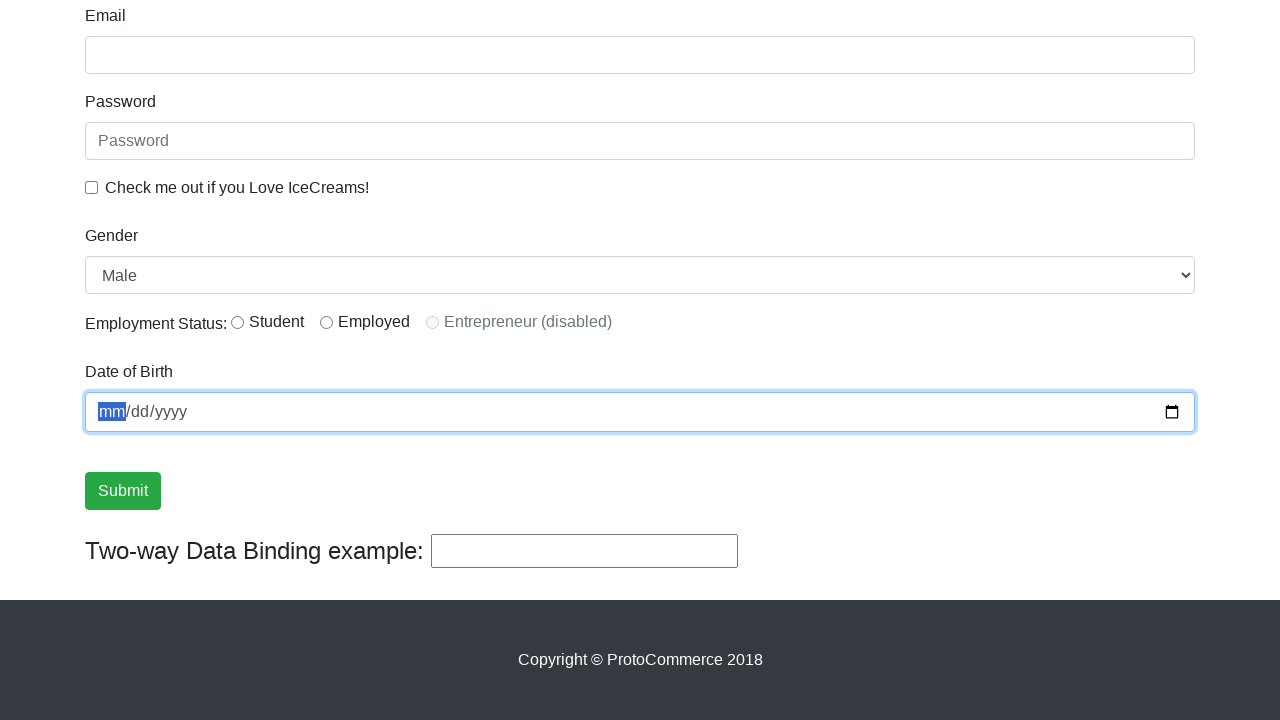

Clicked checkbox input to the left of its label at (92, 187) on xpath=//label[@for='exampleCheck1']/preceding-sibling::input[1]
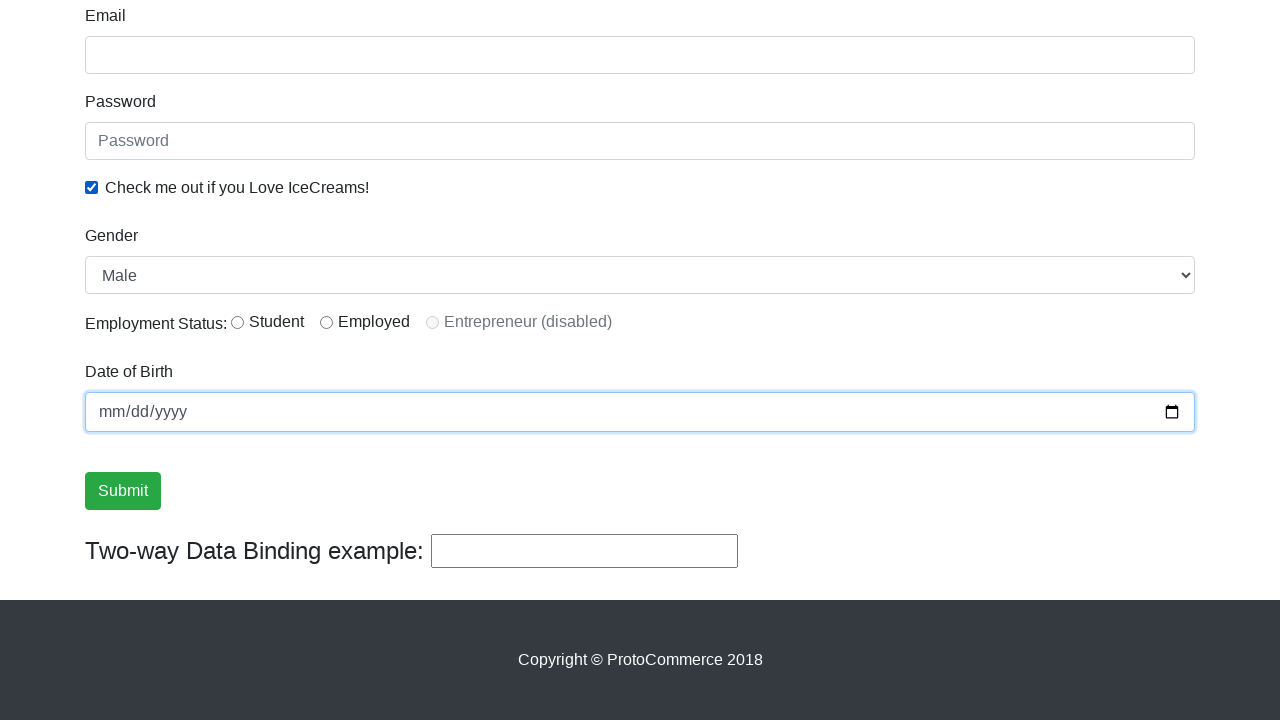

Located radio button with id 'inlineRadio1' using XPath
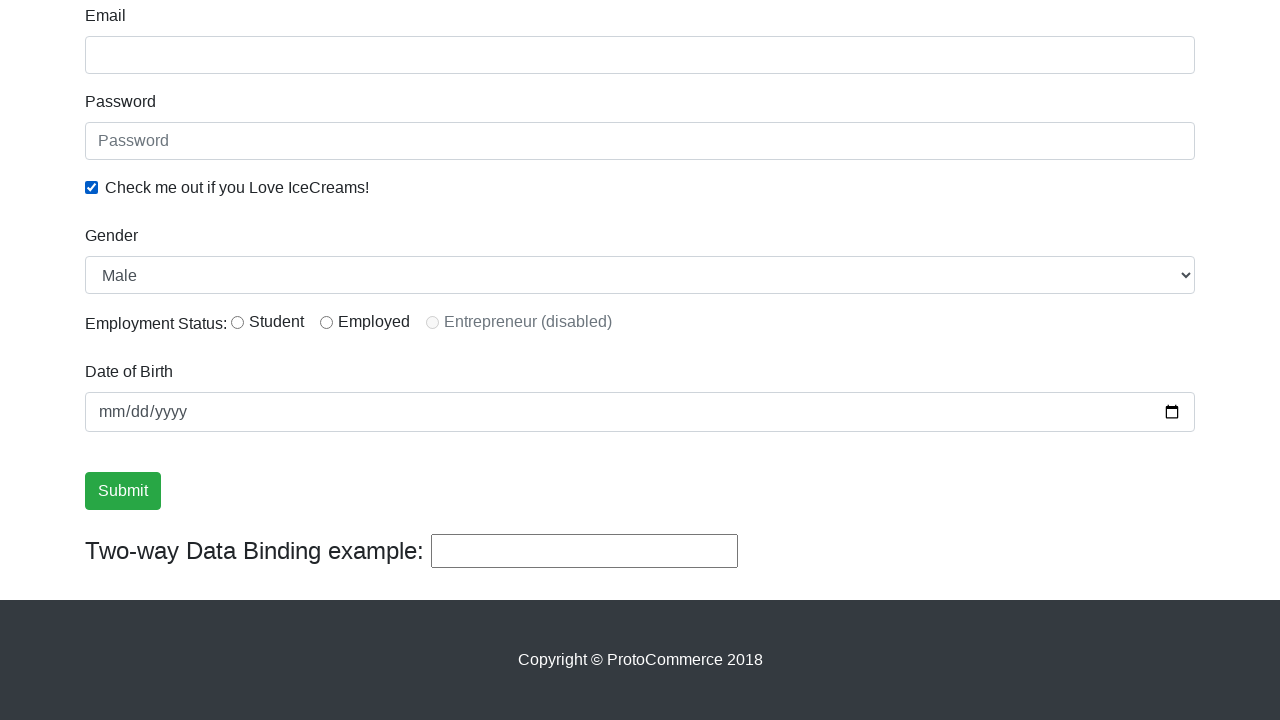

Located label to the right of radio button using relative locator
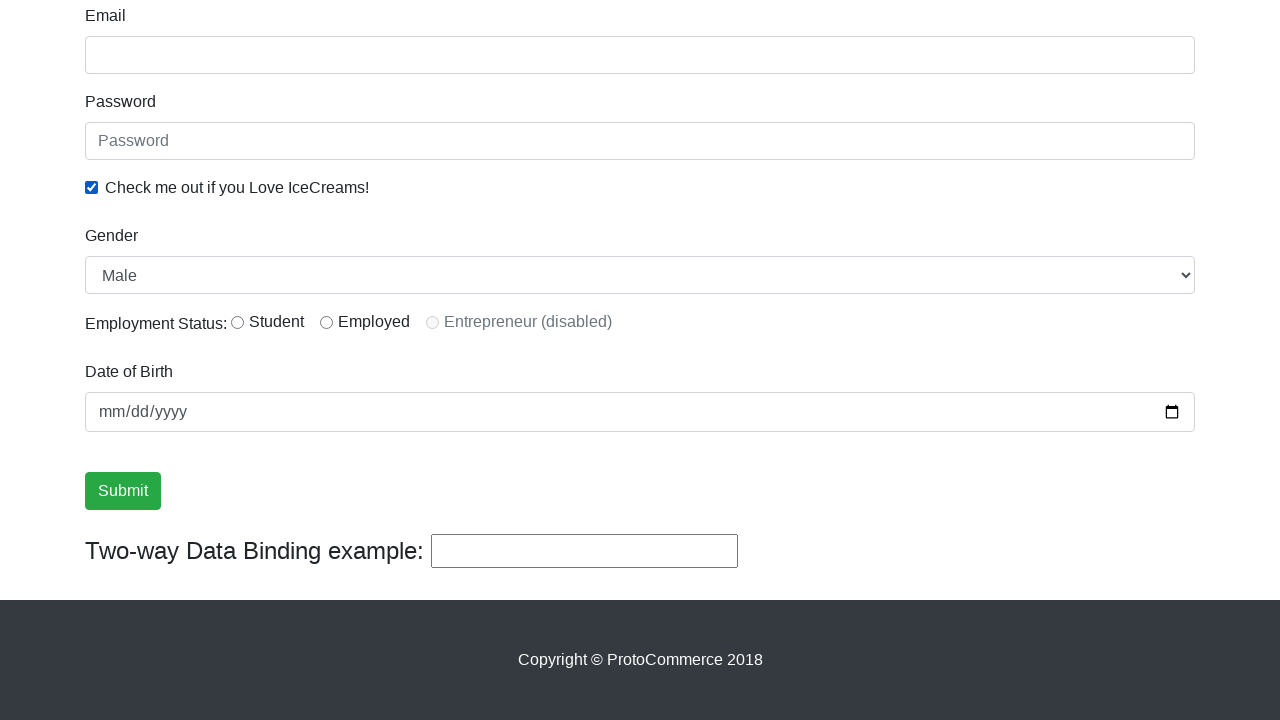

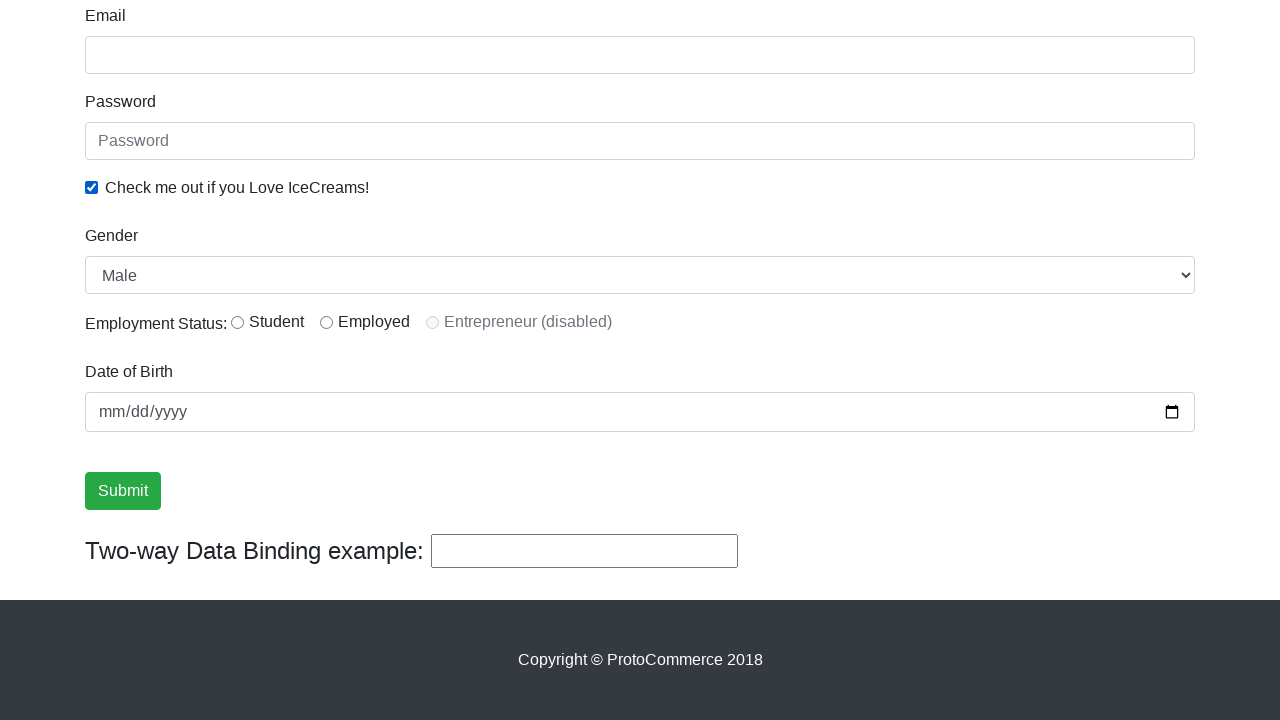